Tests adding todo items to the list by filling the input field and pressing Enter for multiple items

Starting URL: https://demo.playwright.dev/todomvc

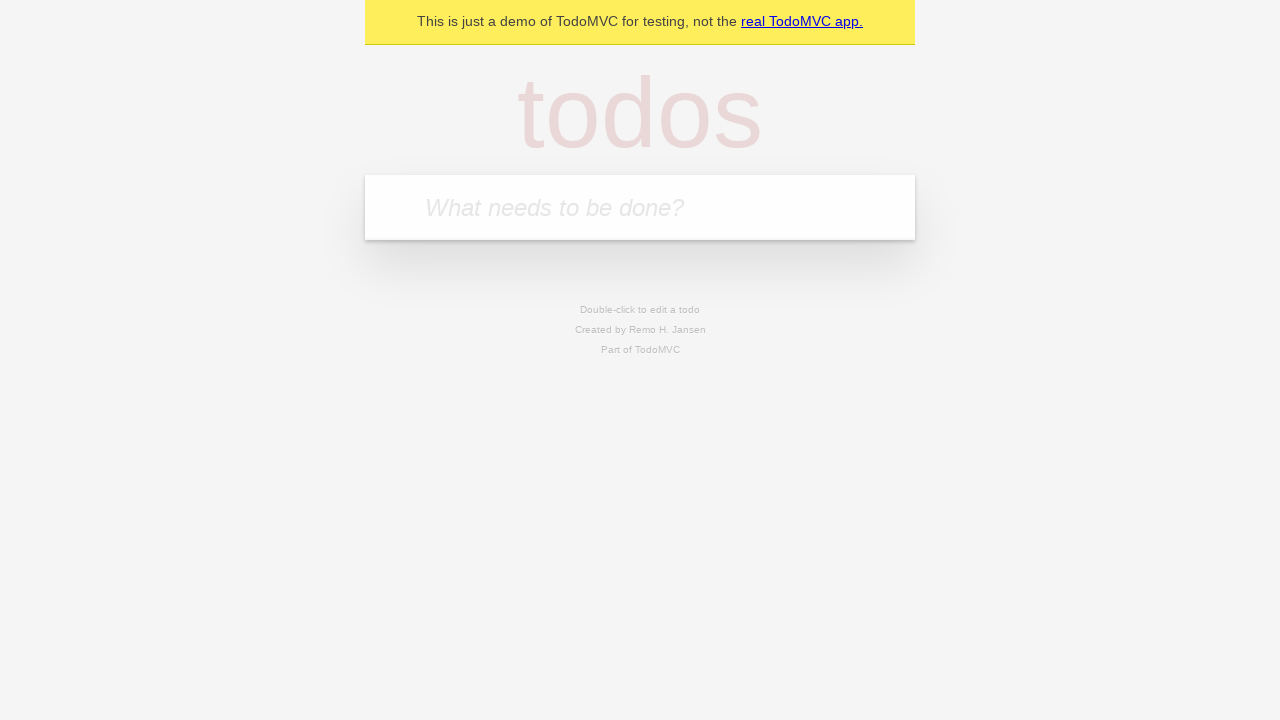

Filled todo input field with 'buy some cheese' on internal:attr=[placeholder="What needs to be done?"i]
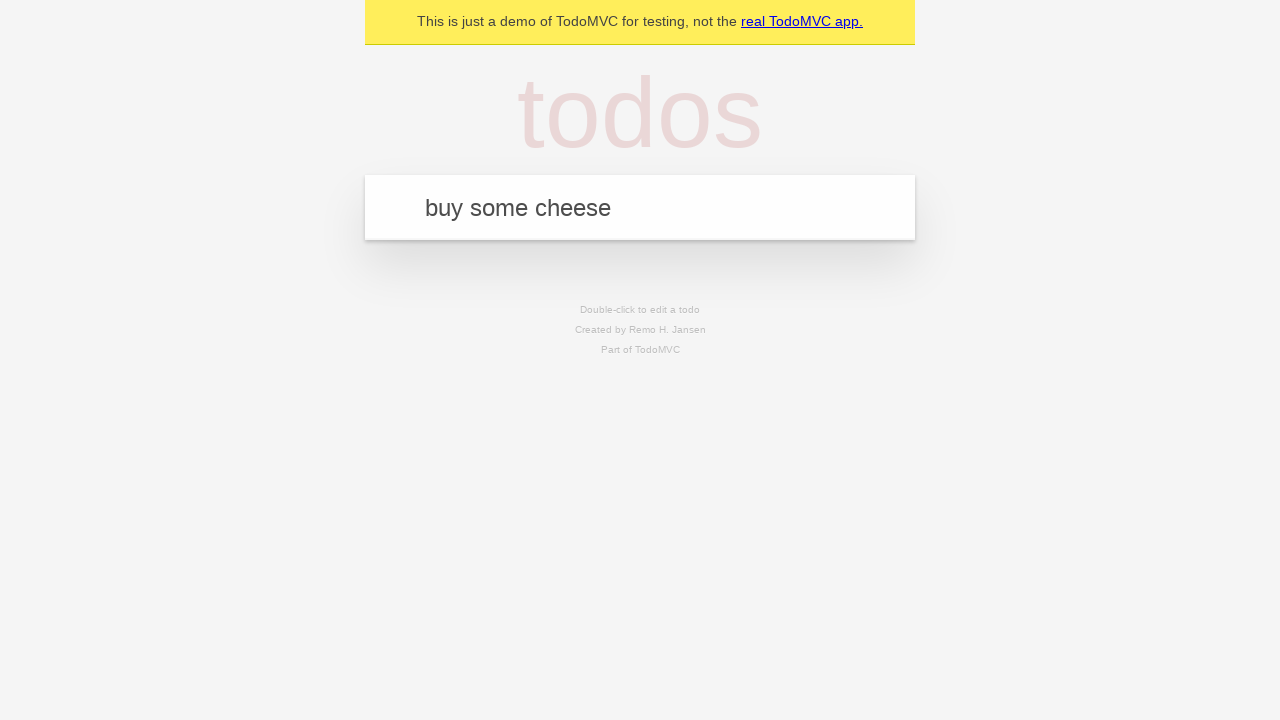

Pressed Enter to add first todo item on internal:attr=[placeholder="What needs to be done?"i]
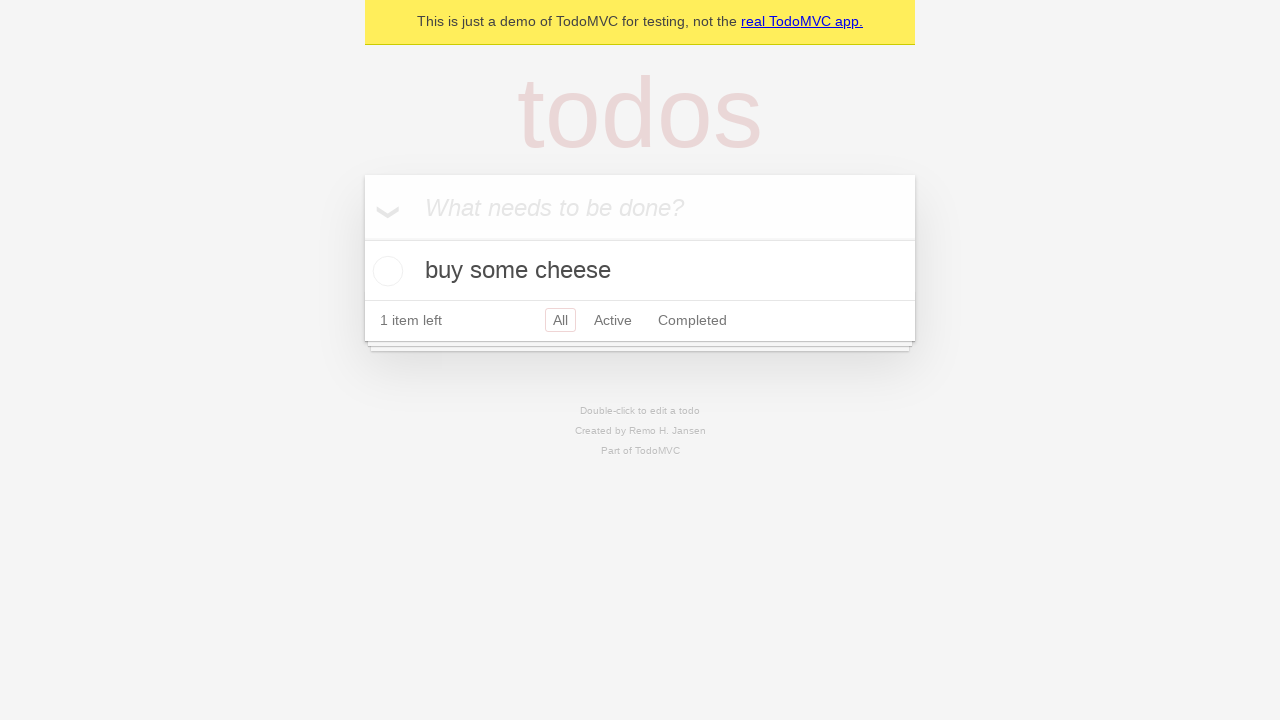

First todo item appeared in the list
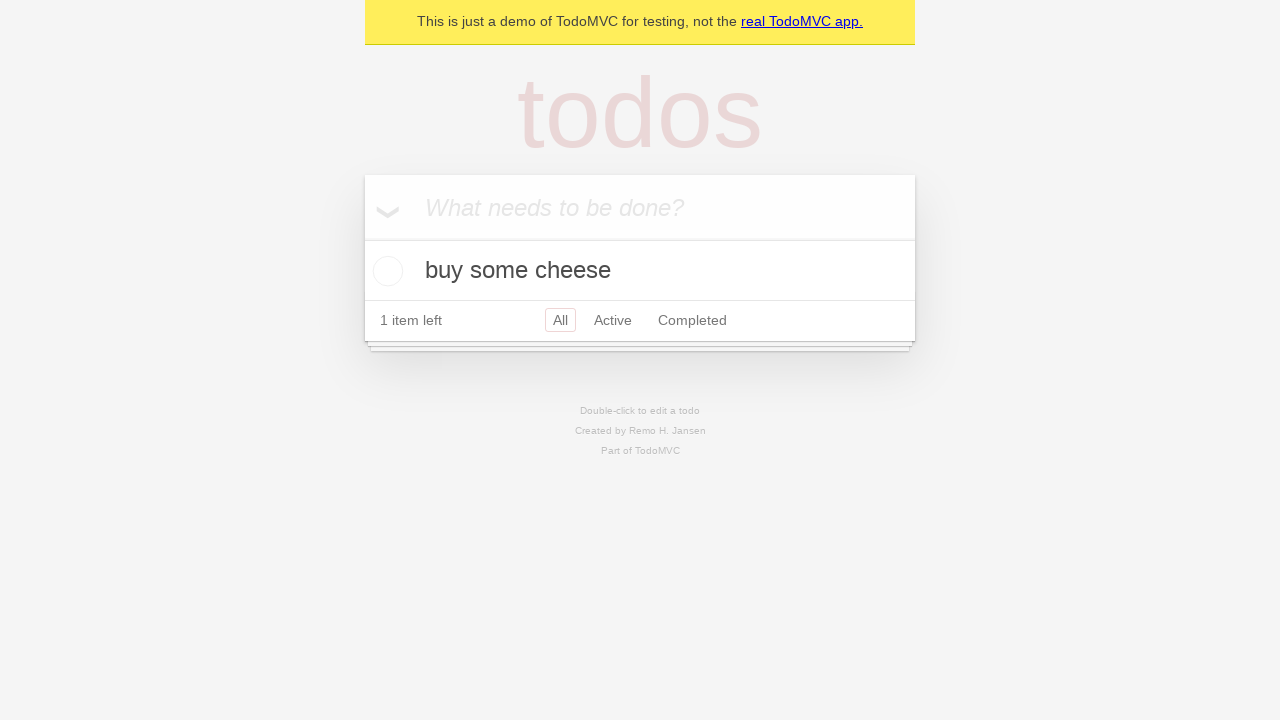

Filled todo input field with 'feed the cat' on internal:attr=[placeholder="What needs to be done?"i]
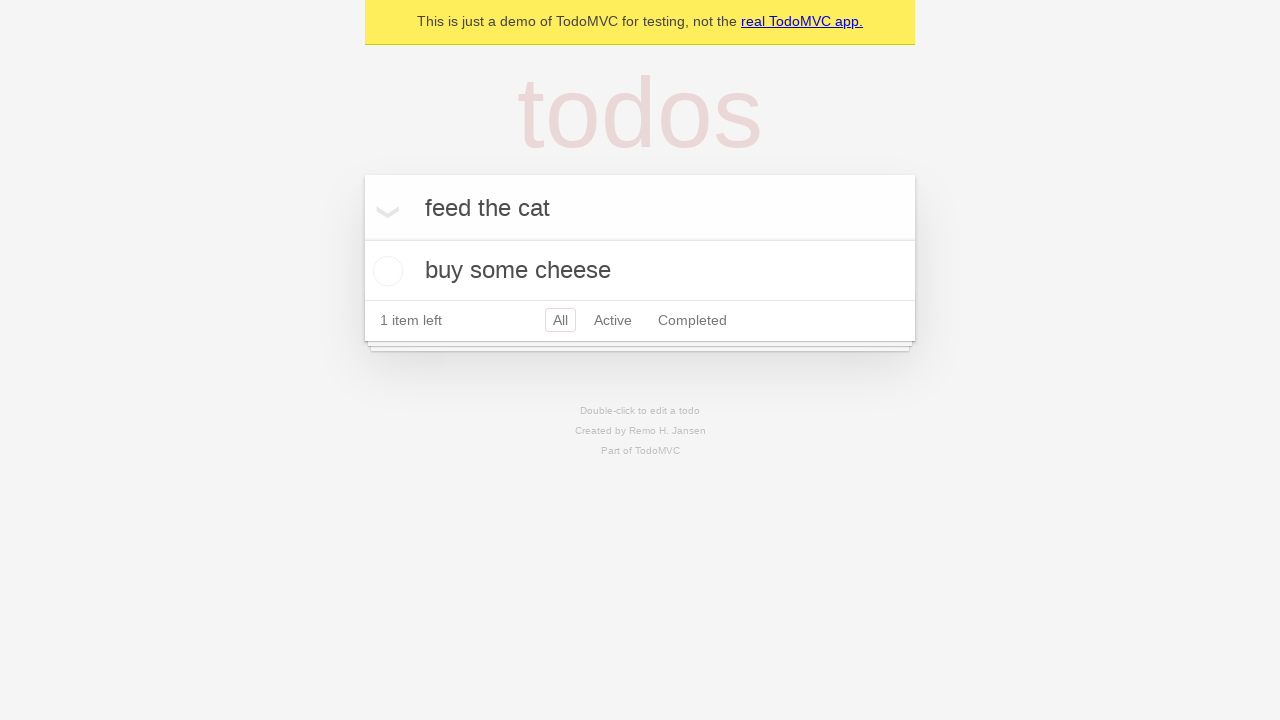

Pressed Enter to add second todo item on internal:attr=[placeholder="What needs to be done?"i]
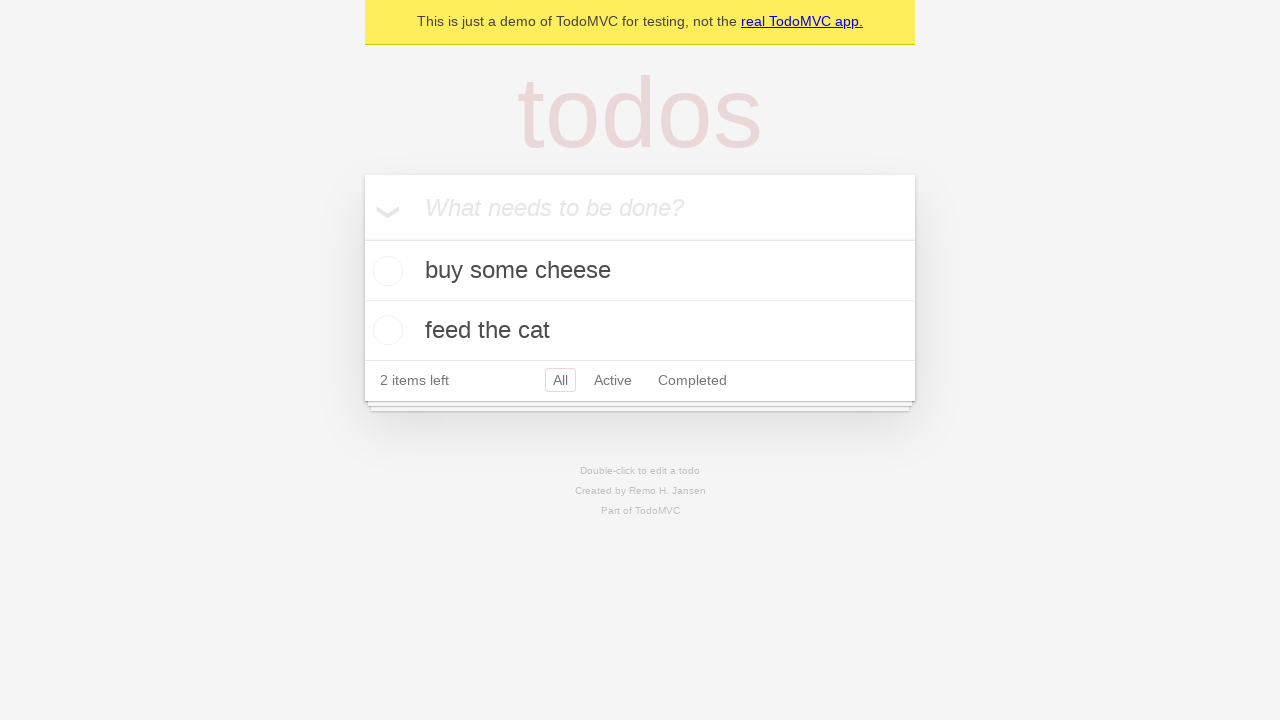

Second todo item appeared in the list
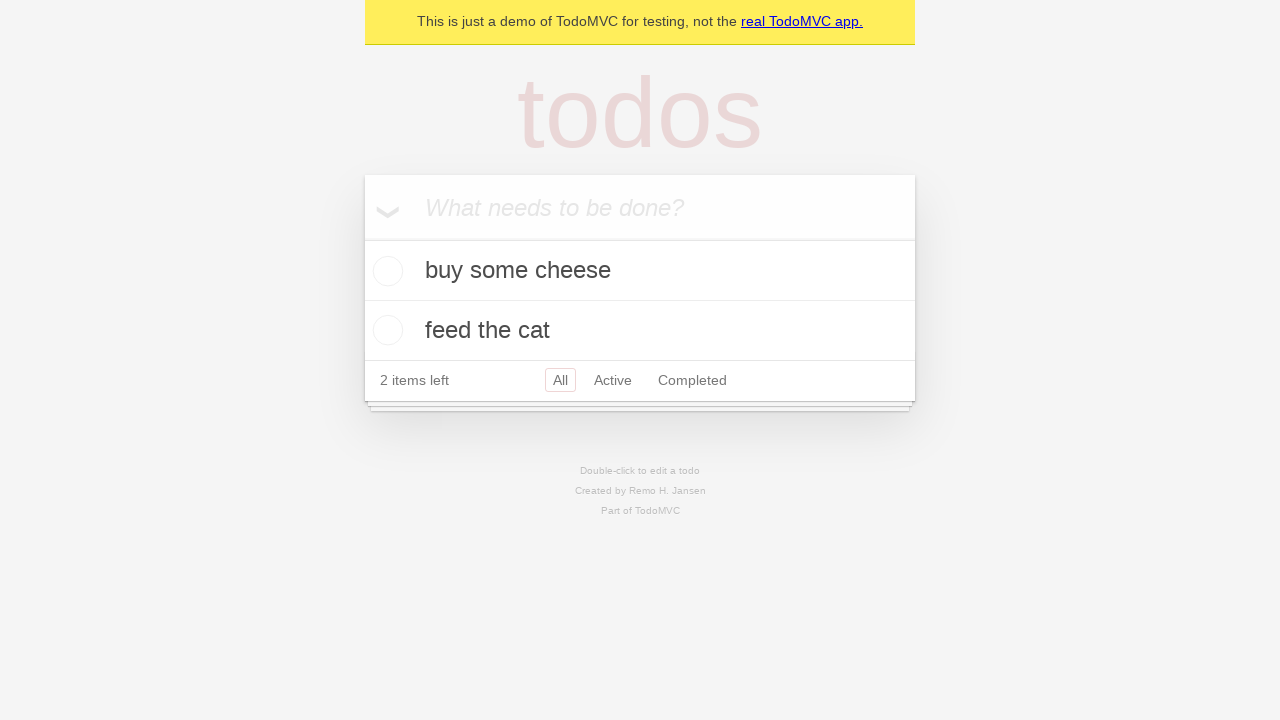

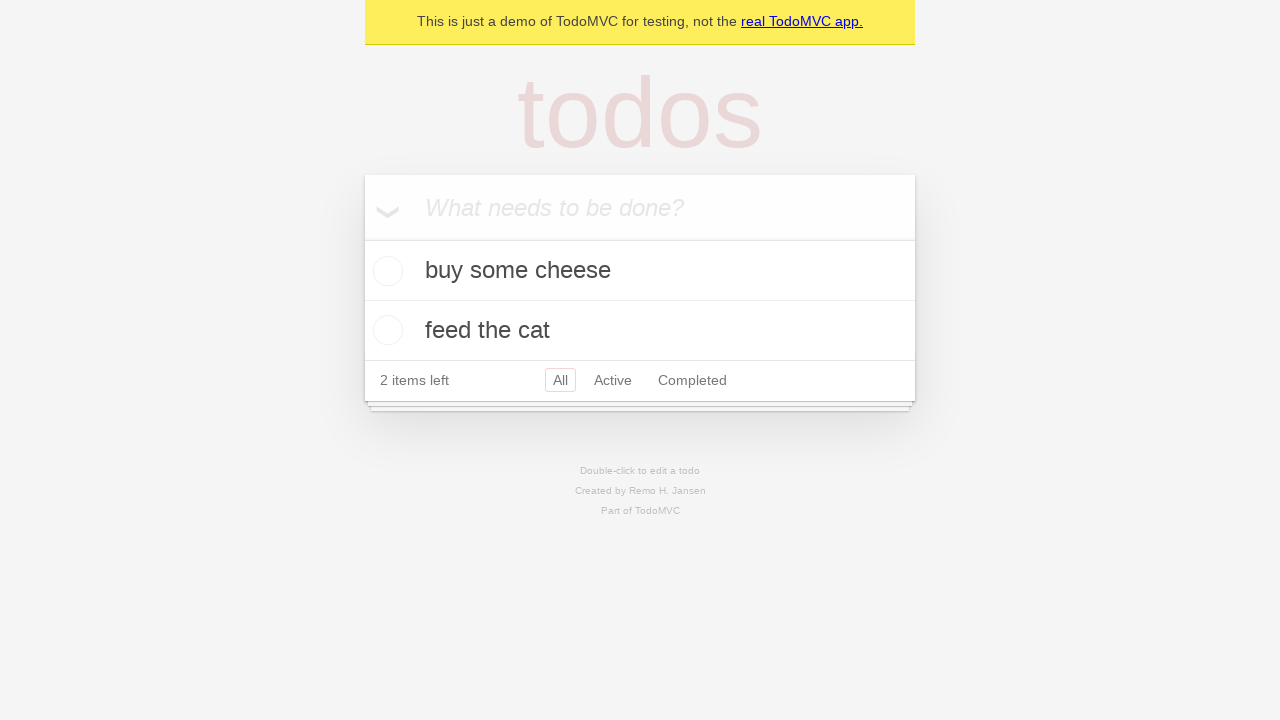